Tests dropdown selection functionality on a demo page by selecting options using different methods (index, visible text, value) and validates each selection, then iterates through all options to find and select a specific one.

Starting URL: https://demoqa.com/select-menu

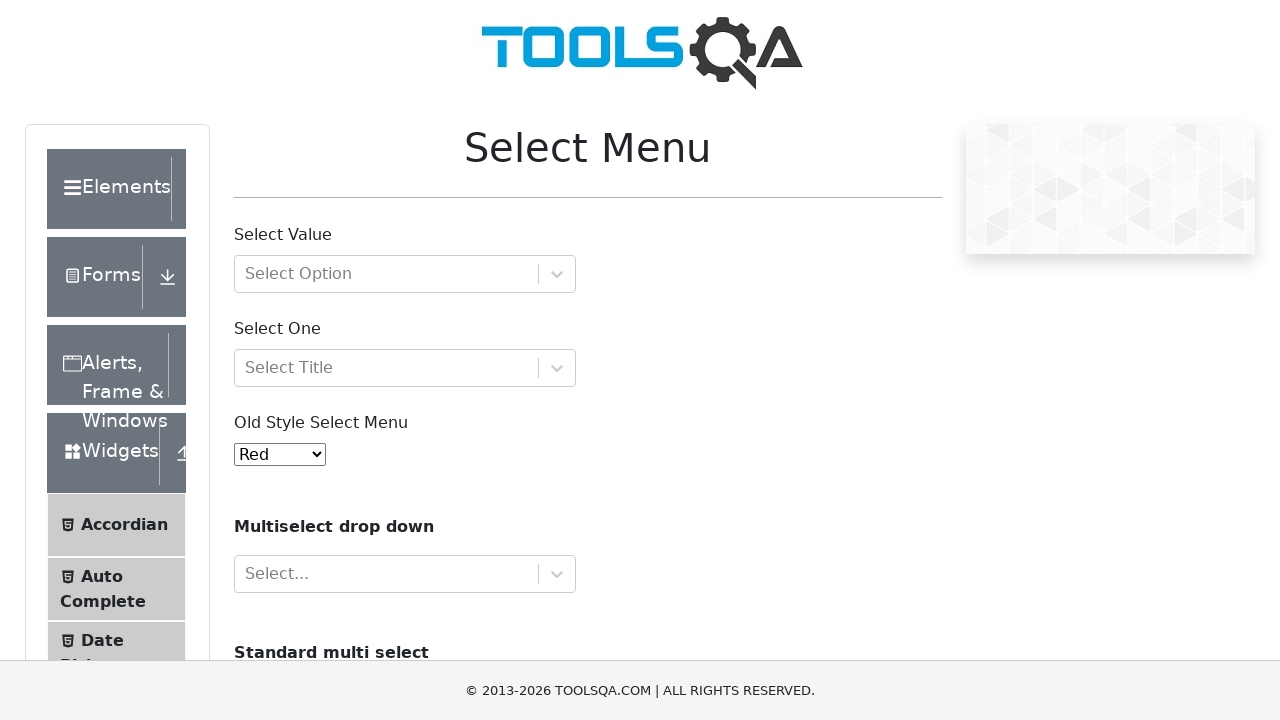

Selected Yellow option by index 3 on select#oldSelectMenu
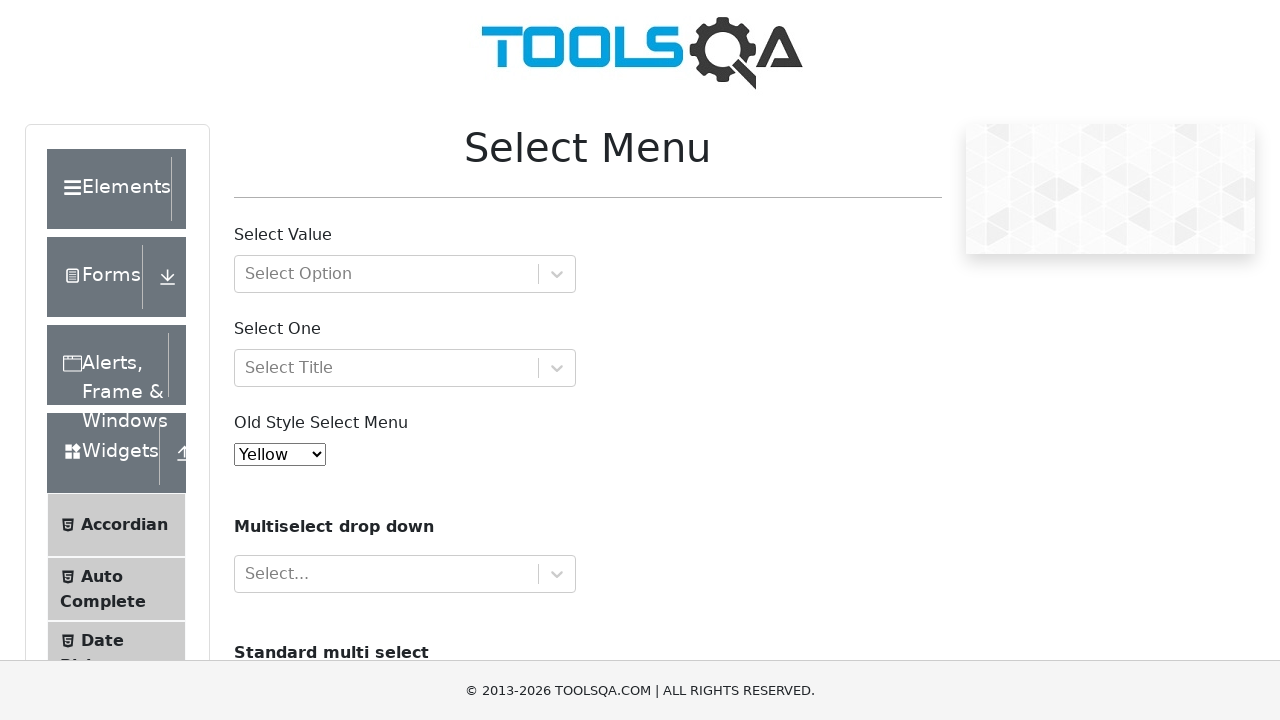

Validated Yellow option is selected (index 3)
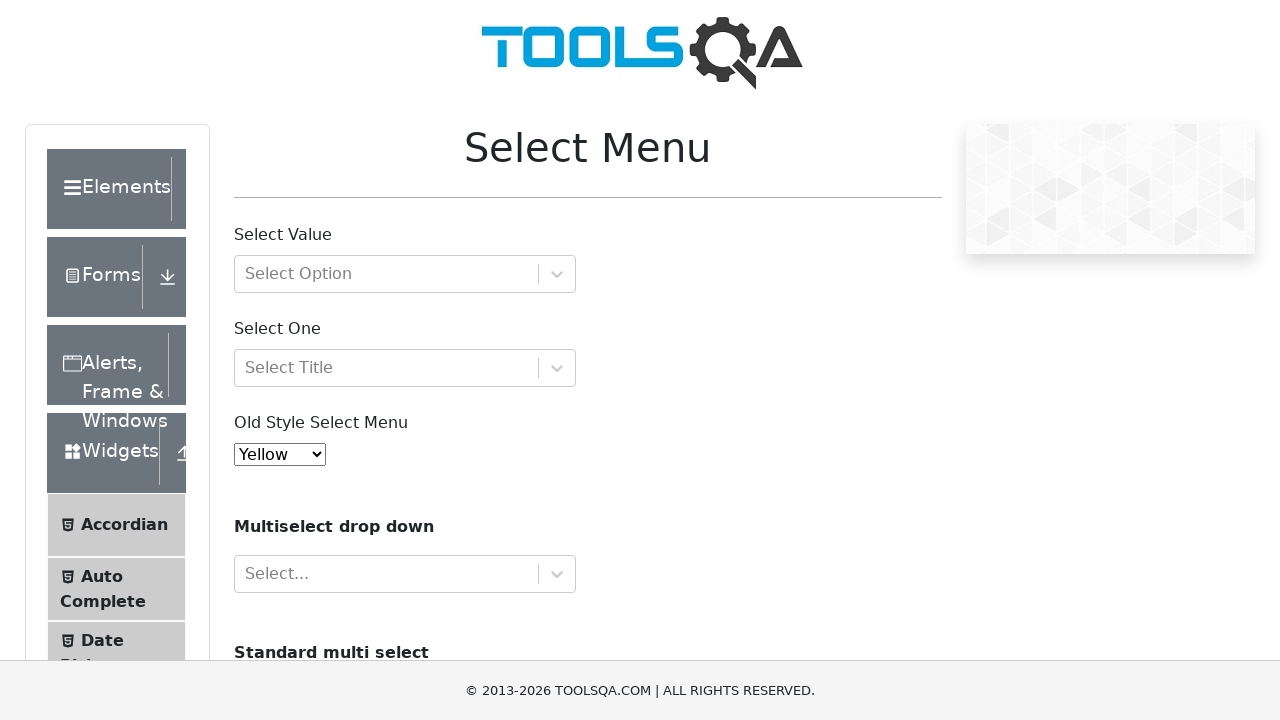

Selected Red option by visible text on select#oldSelectMenu
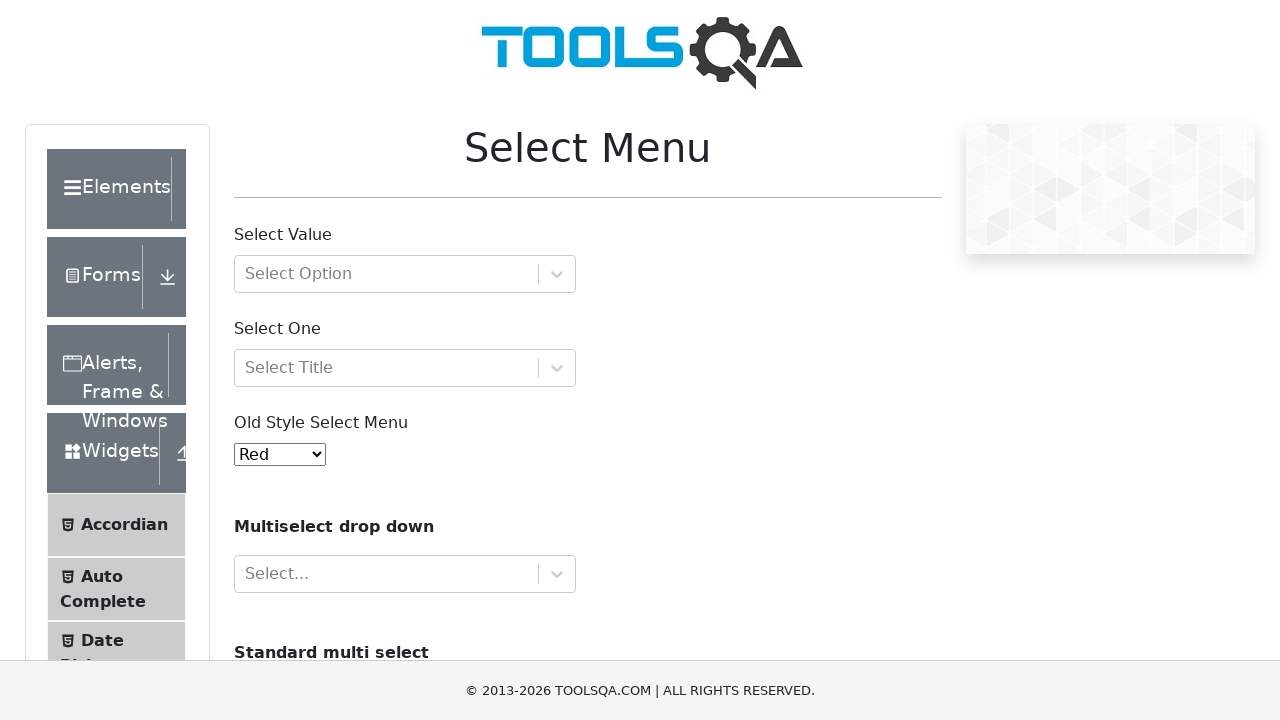

Validated Red option is selected
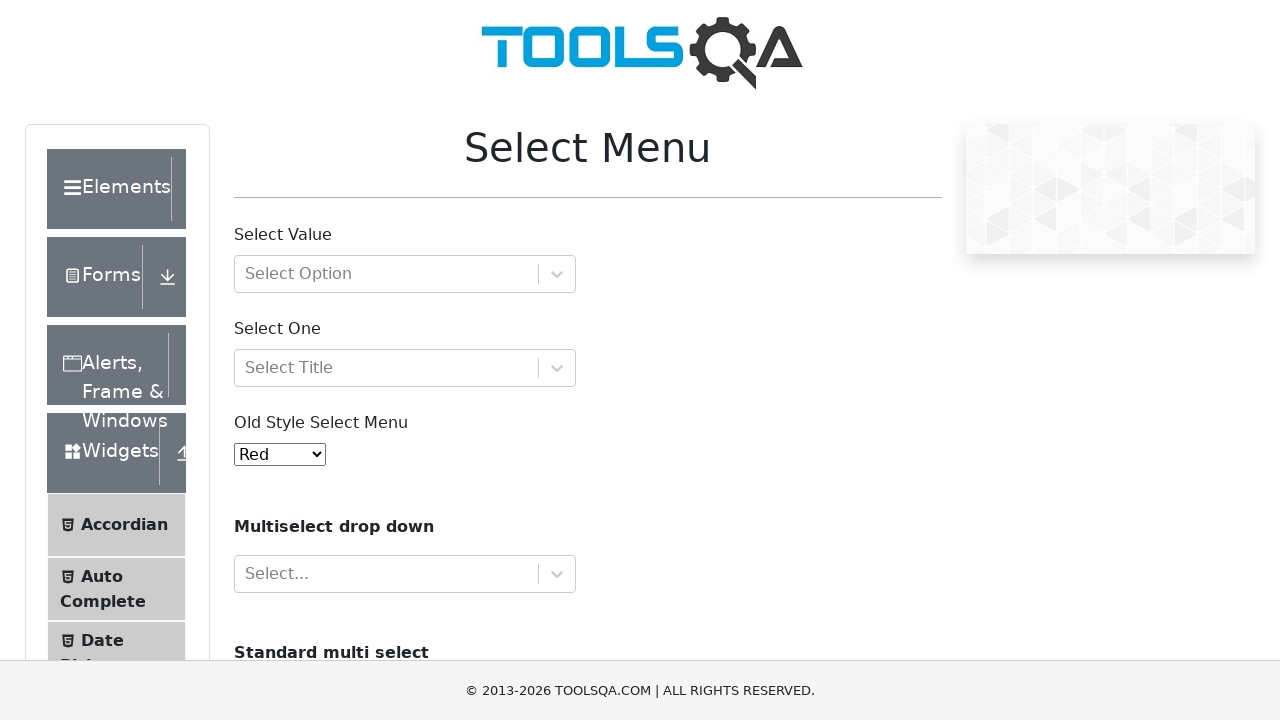

Selected Black option by value 5 on select#oldSelectMenu
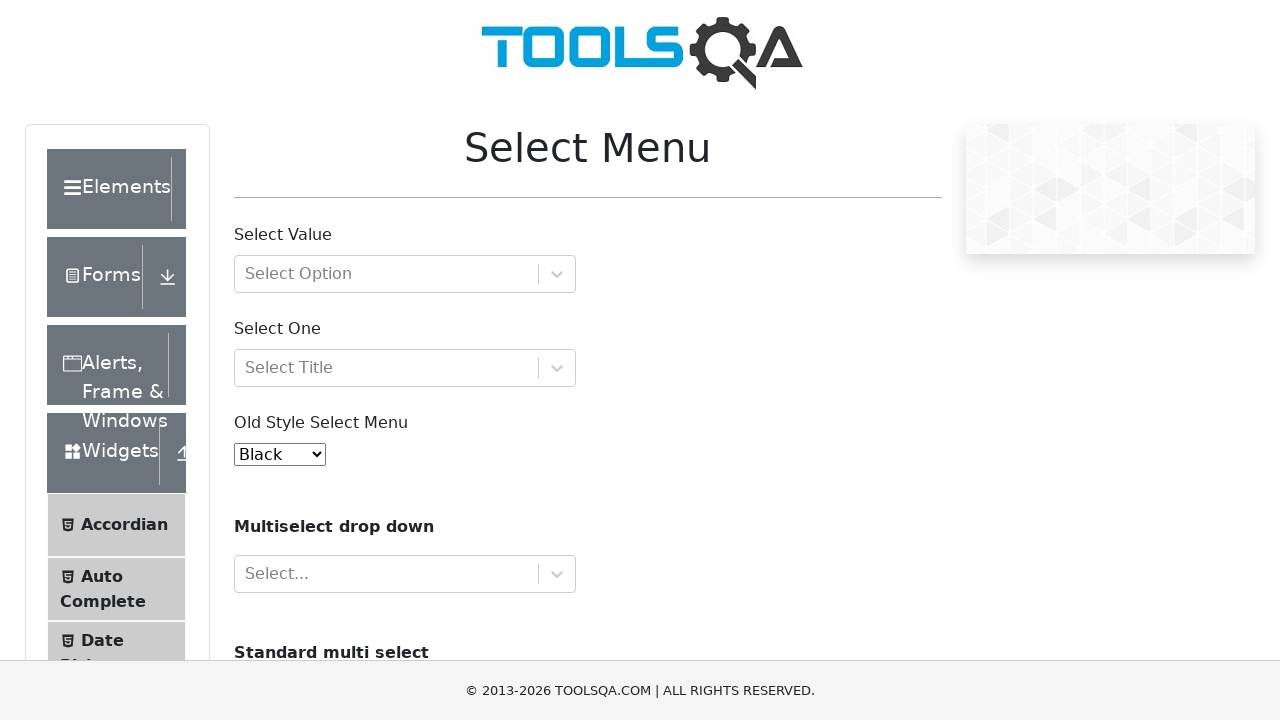

Validated Black option is selected
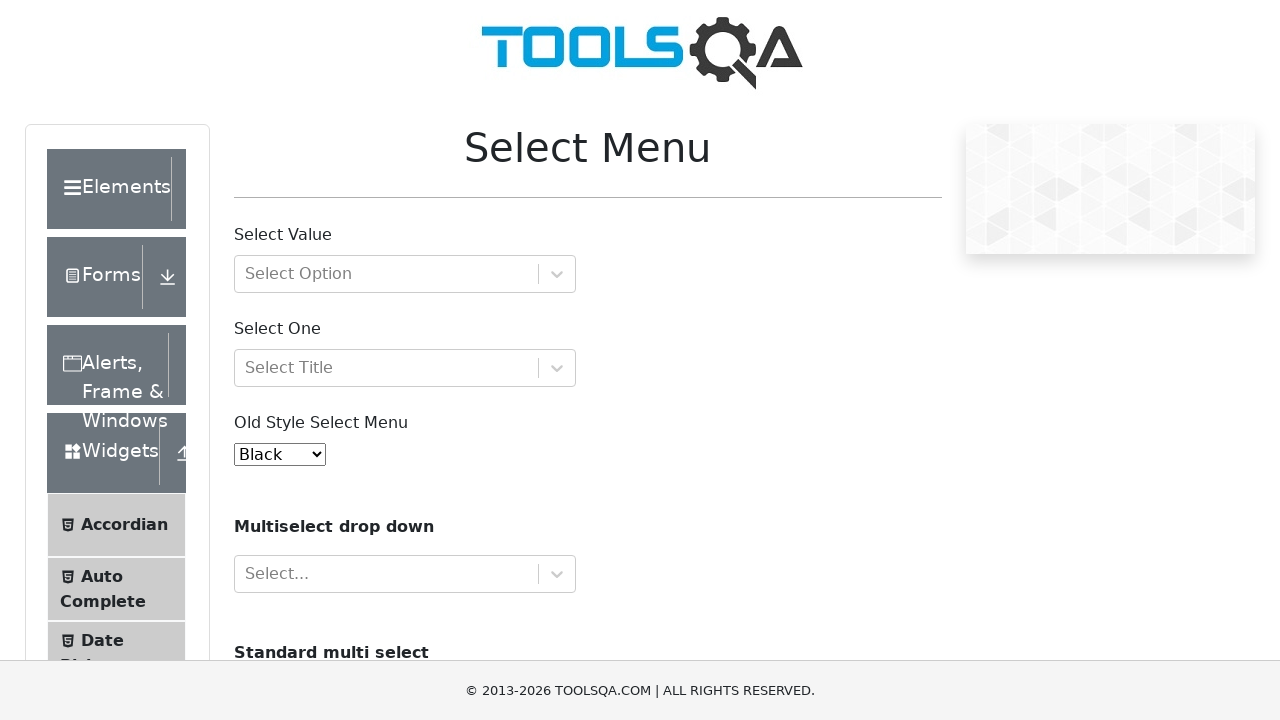

Selected Green option by visible text on select#oldSelectMenu
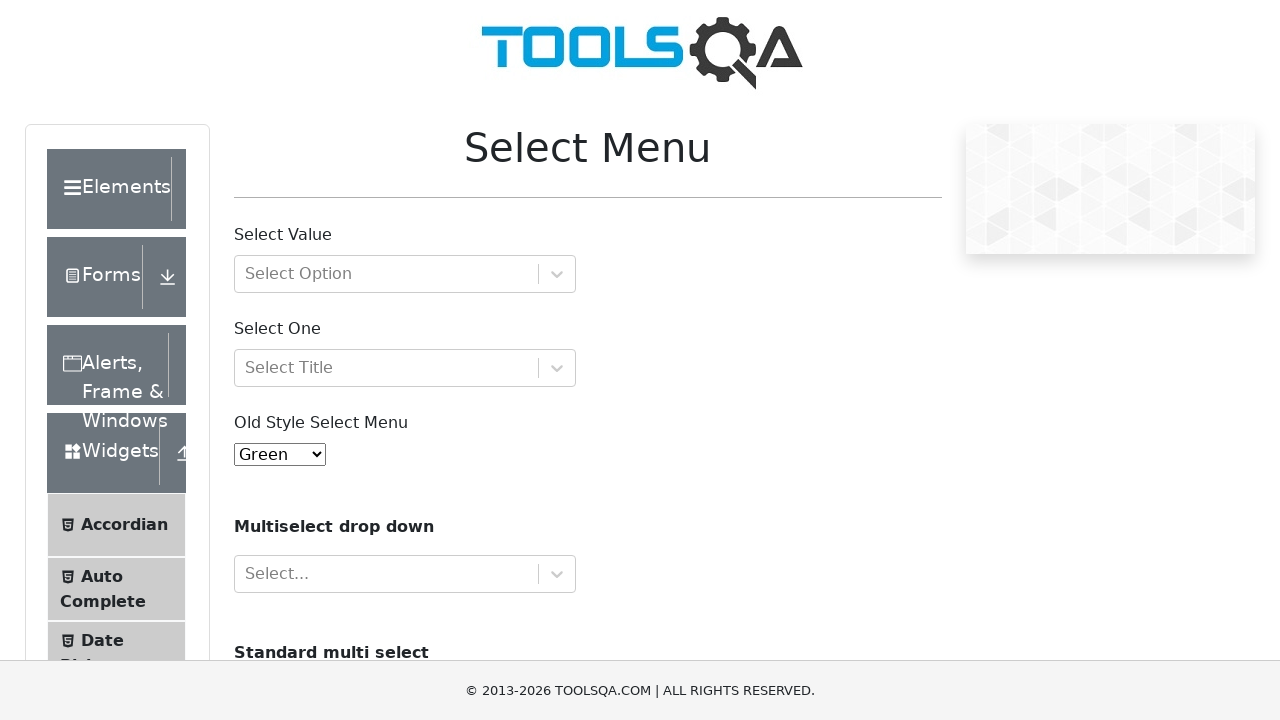

Validated Green option is selected
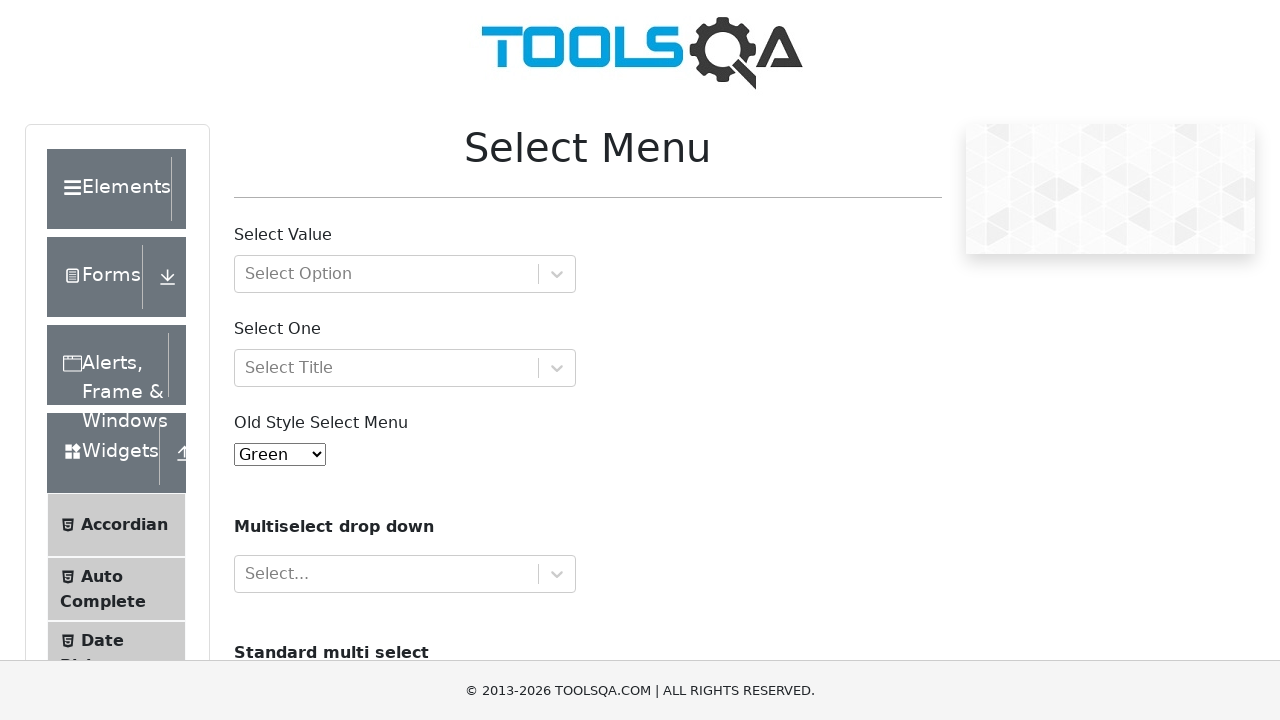

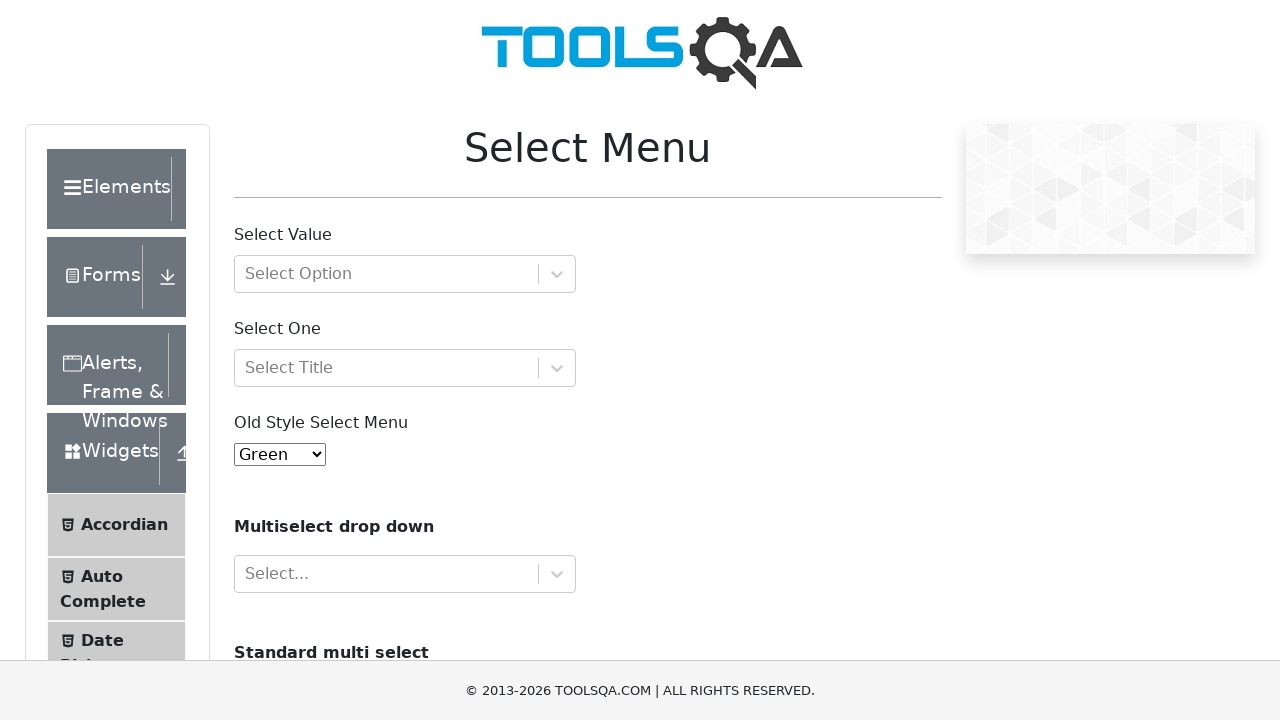